Tests jQuery UI drag and drop functionality by dragging an element and dropping it onto a target

Starting URL: http://jqueryui.com/resources/demos/droppable/default.html

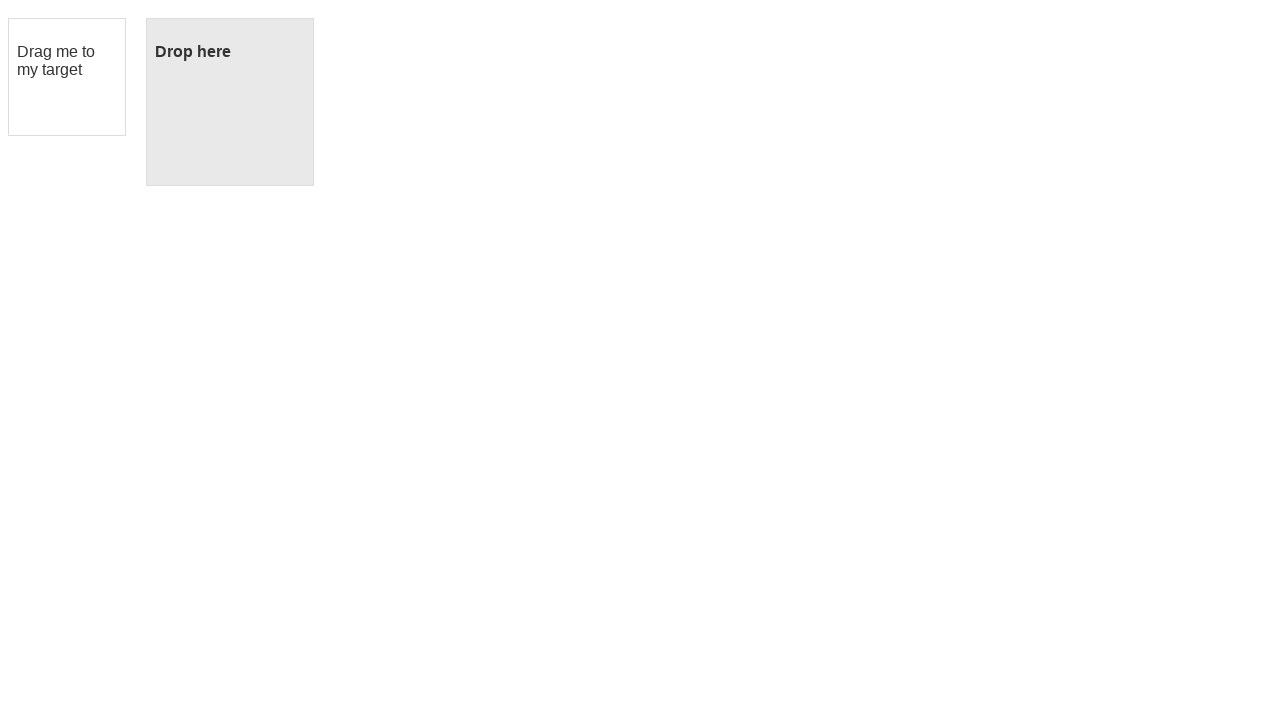

Navigated to jQuery UI droppable demo page
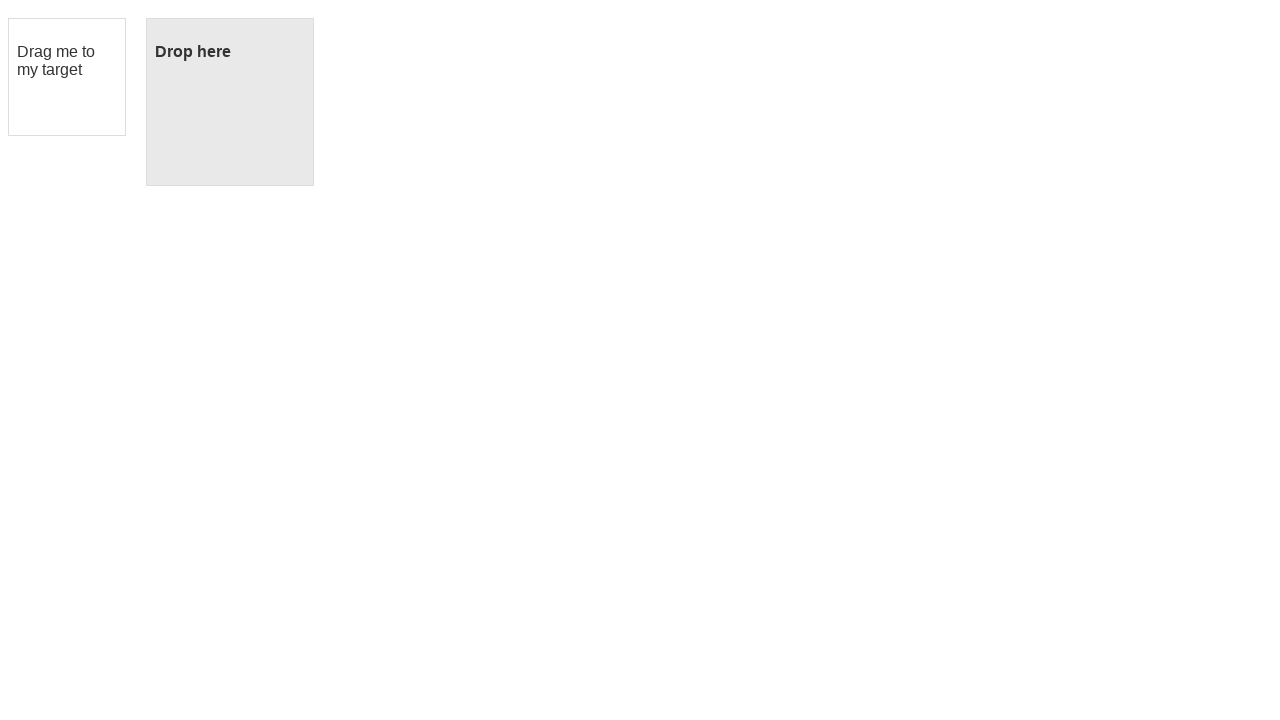

Located the draggable element
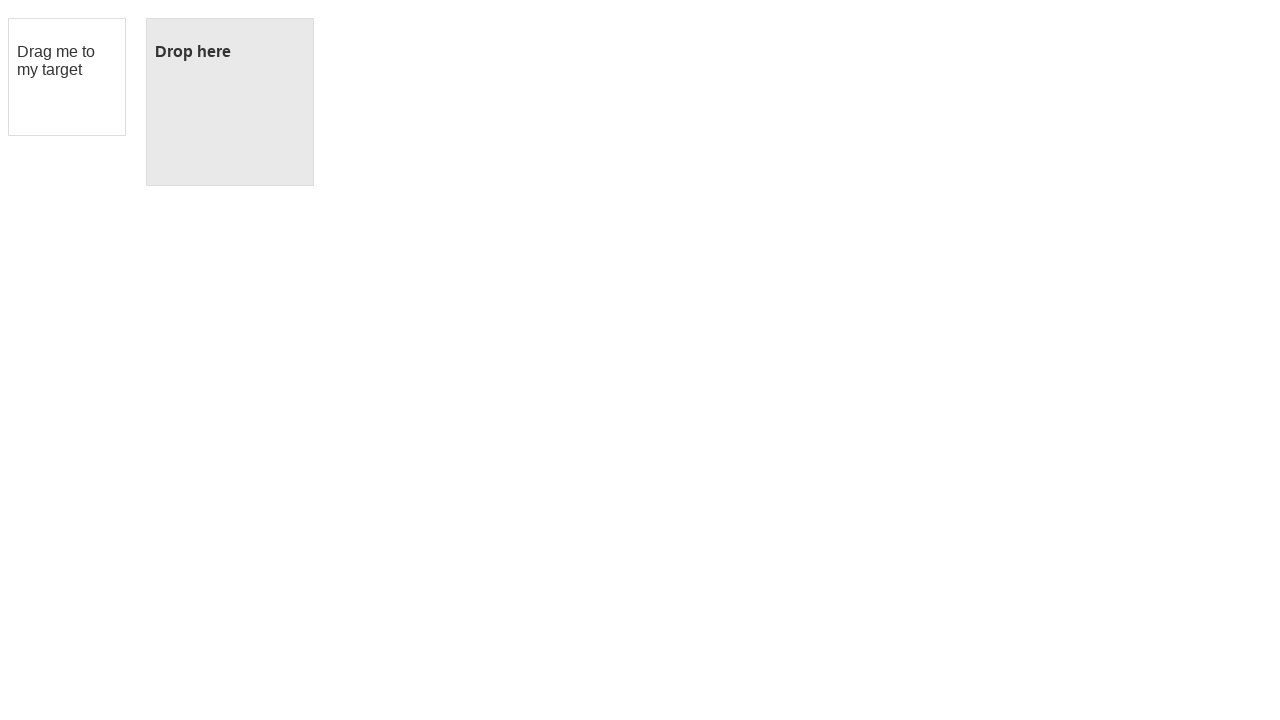

Located the droppable target element
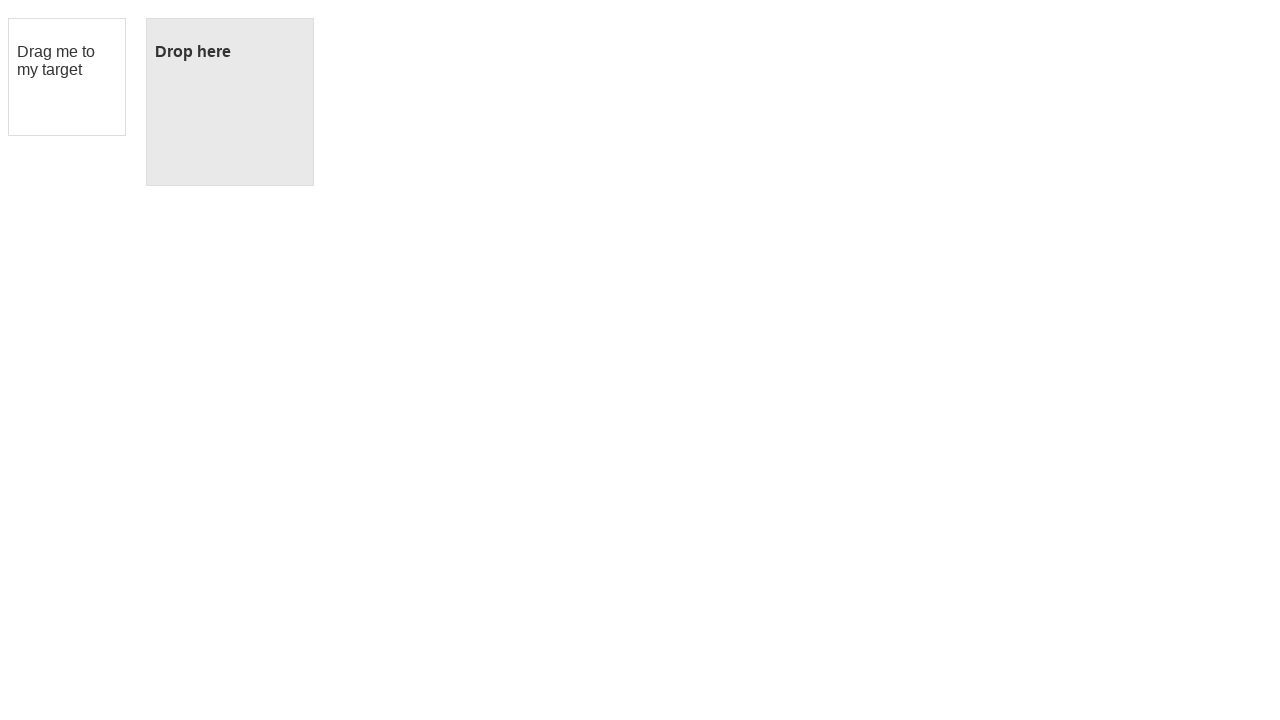

Dragged the draggable element and dropped it onto the droppable target at (230, 102)
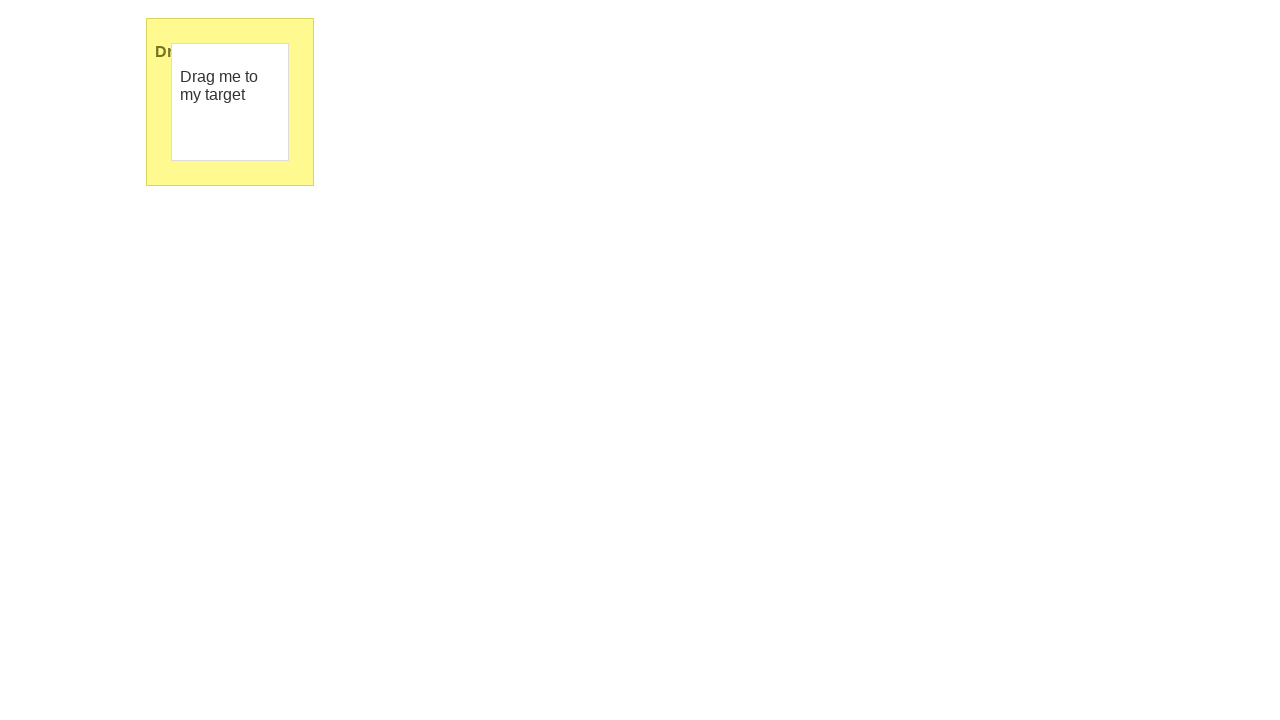

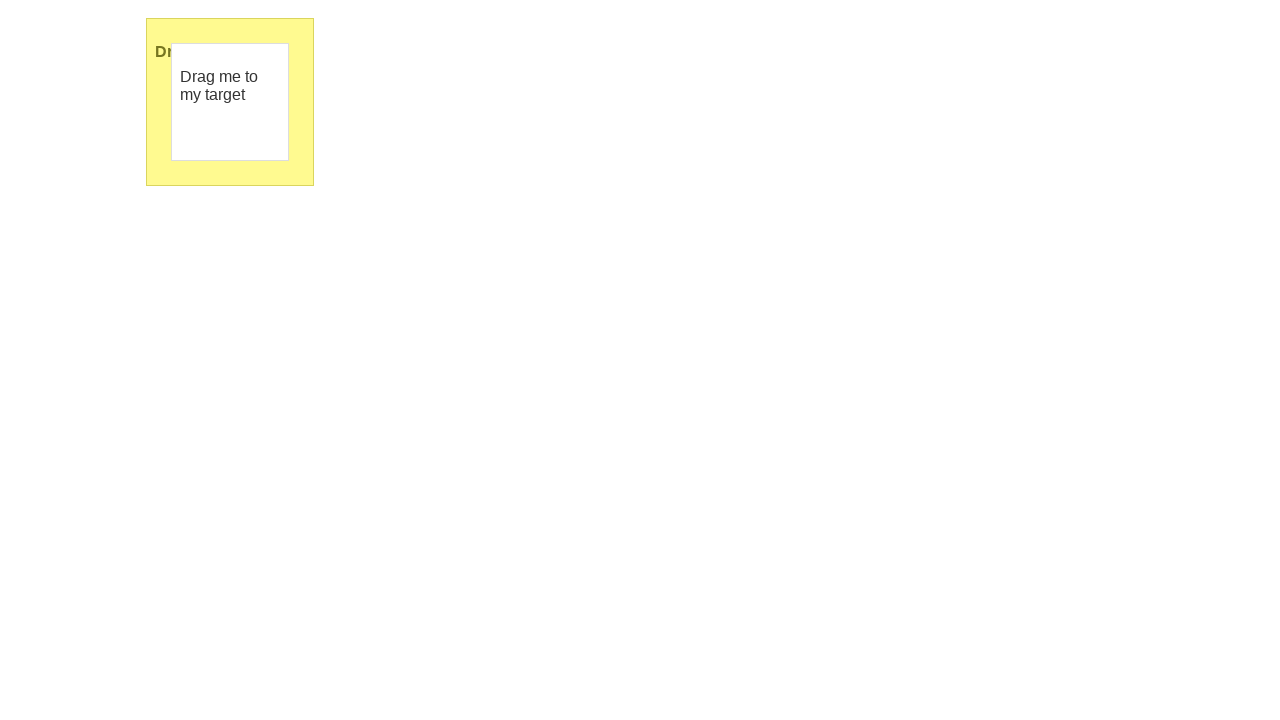